Tests different types of JavaScript alerts including simple alert, confirmation dialog, and prompt dialog by accepting, dismissing, and entering text

Starting URL: http://demo.automationtesting.in/Alerts.html

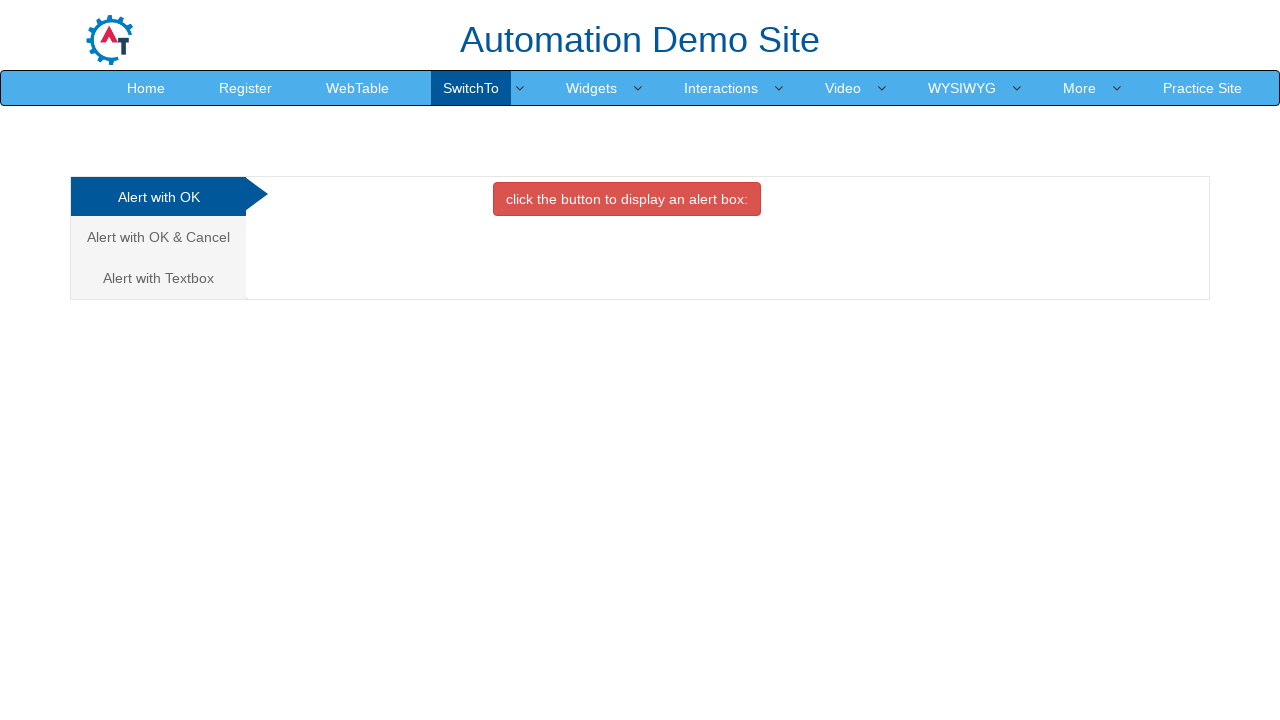

Clicked button to trigger simple alert at (627, 199) on xpath=//button[@class='btn btn-danger']
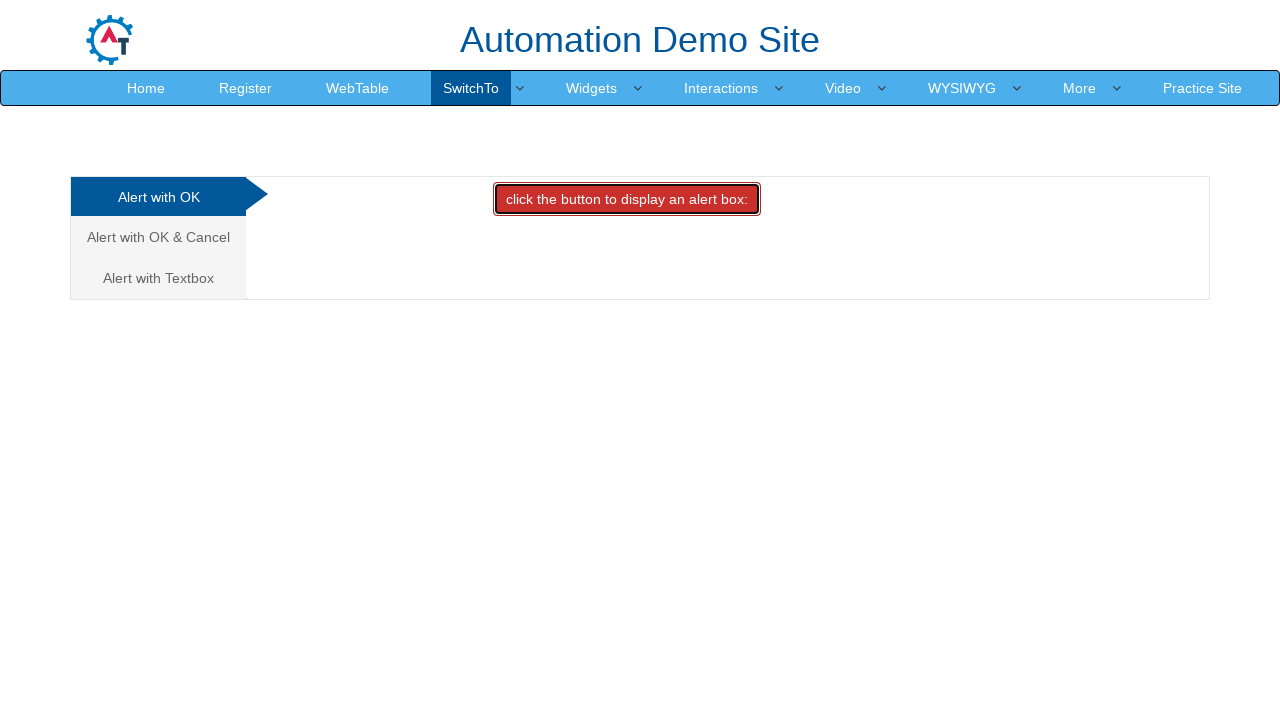

Set up dialog handler to accept simple alert
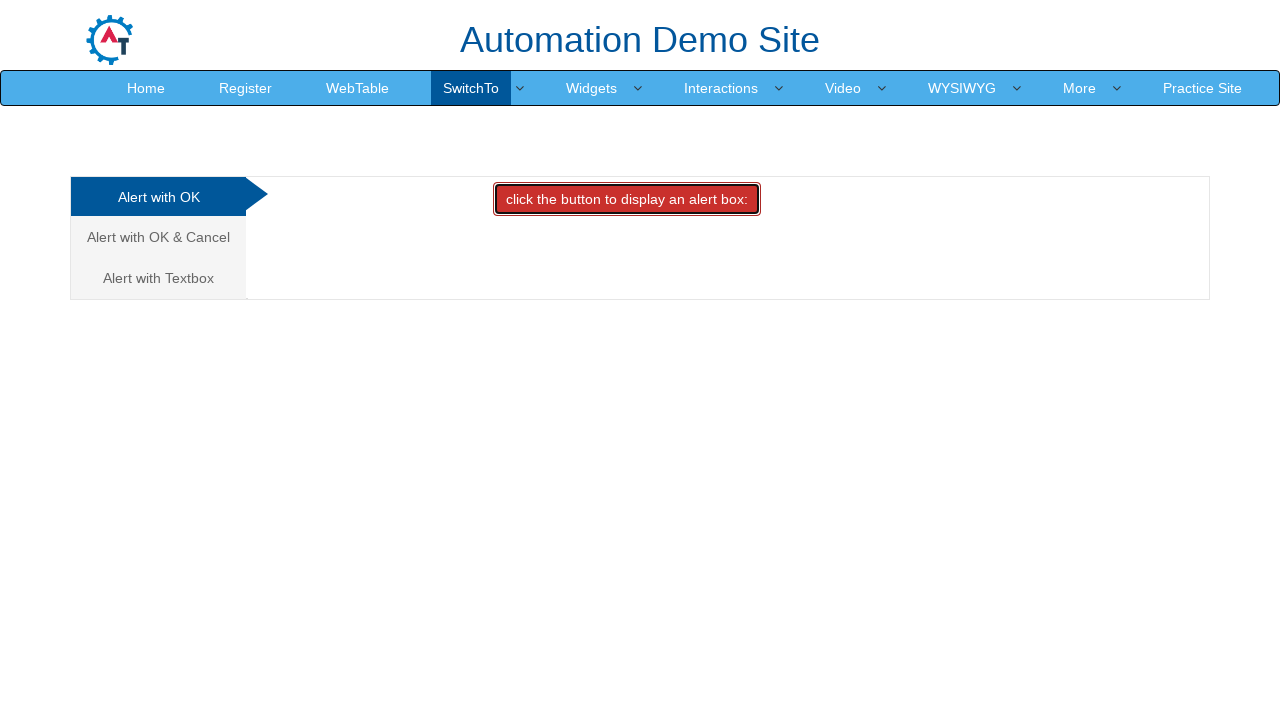

Navigated to OK/Cancel alert tab at (158, 237) on (//a[@class='analystic'])[2]
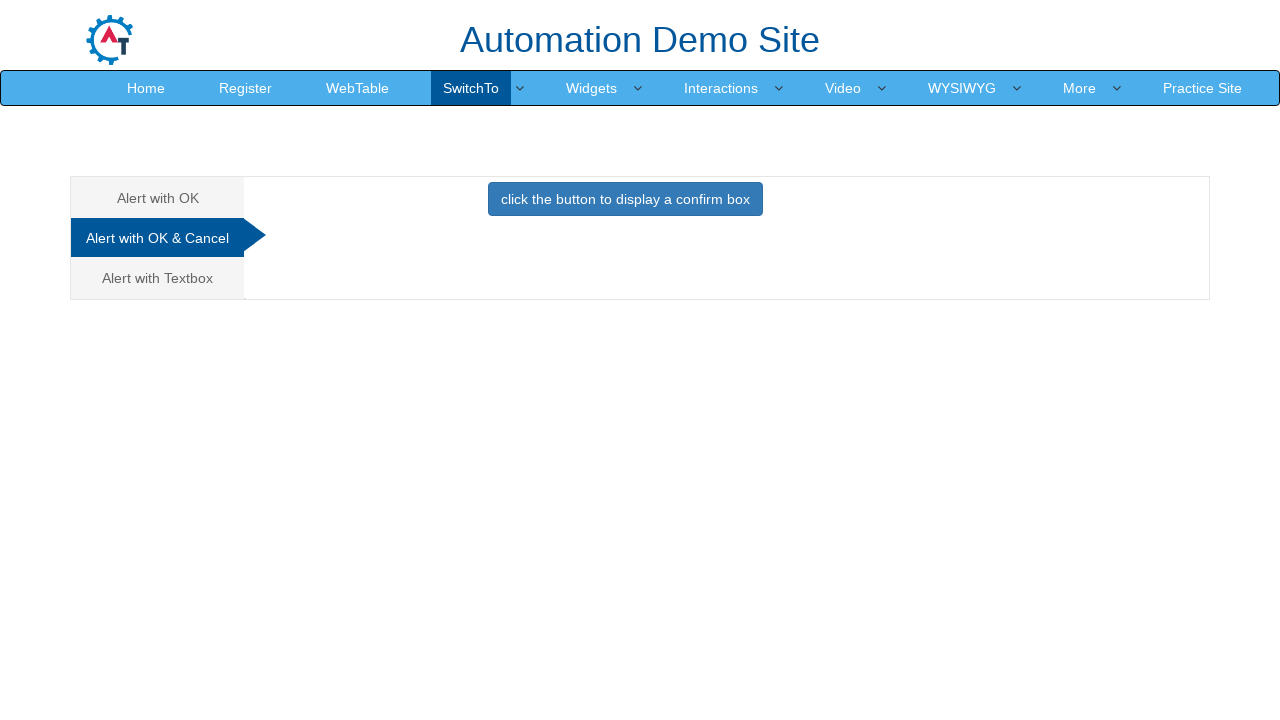

Clicked button to trigger confirmation dialog at (625, 199) on xpath=//button[@class='btn btn-primary']
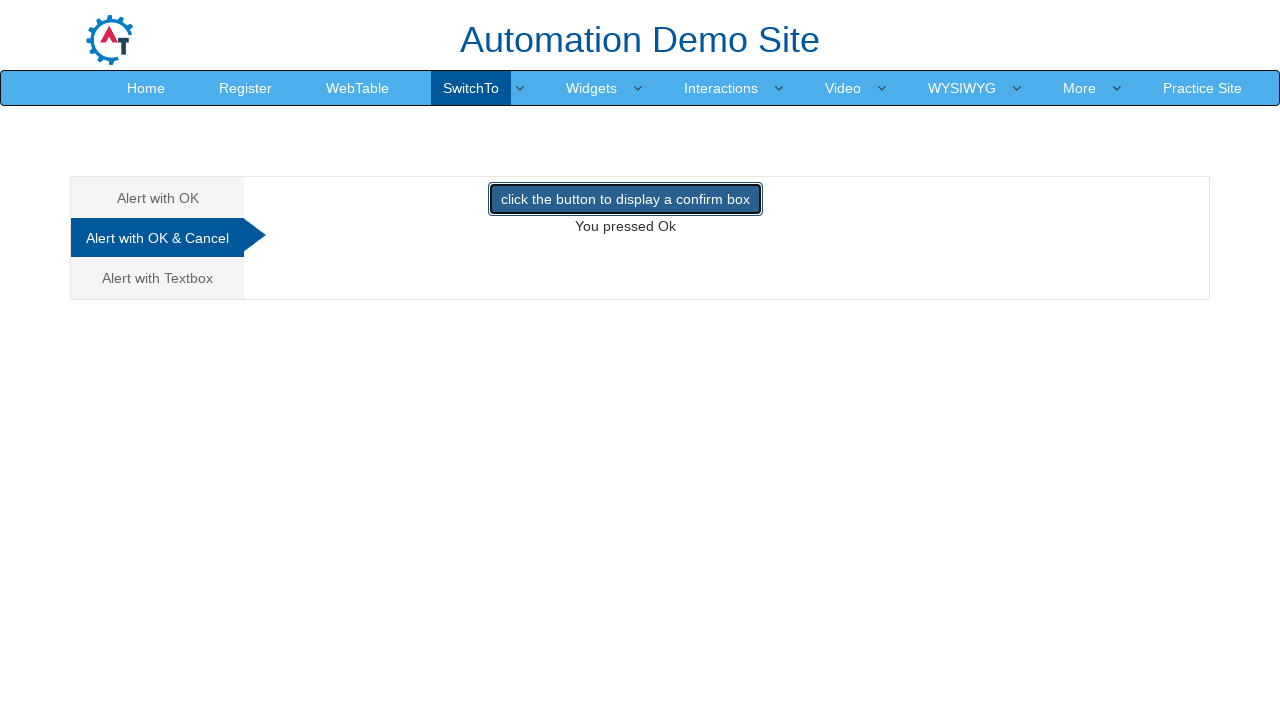

Set up dialog handler to dismiss confirmation dialog
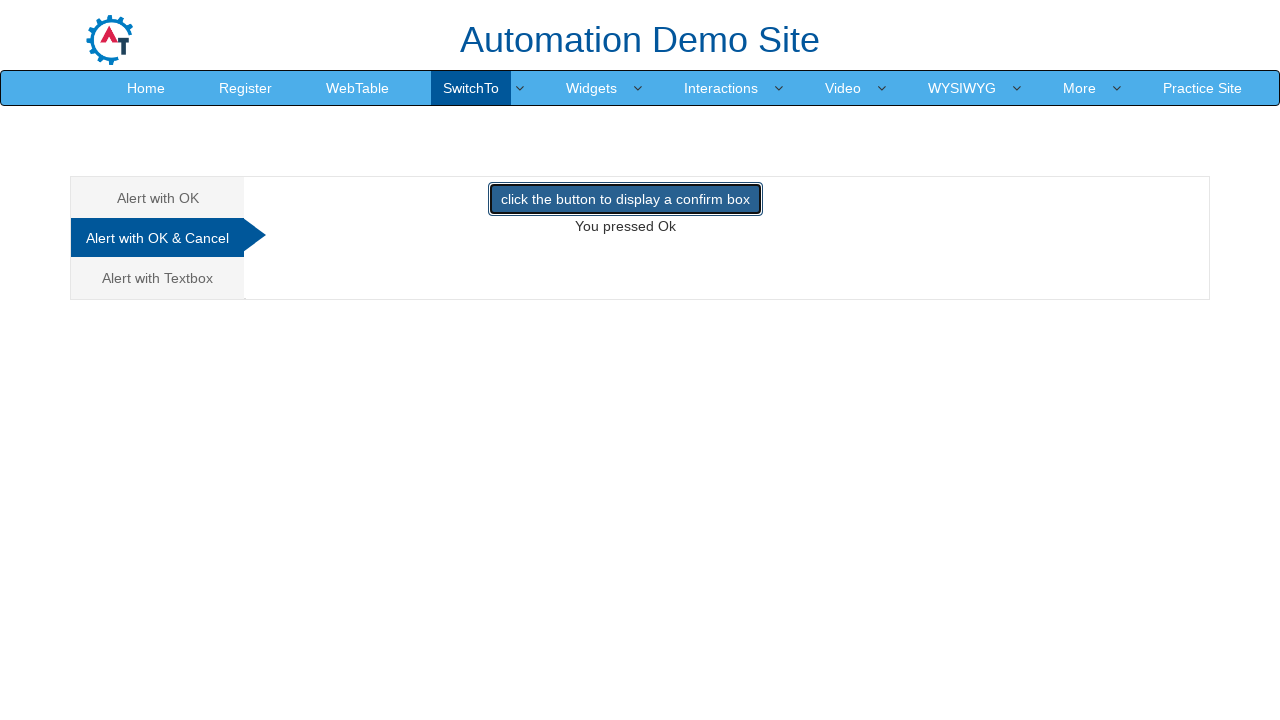

Navigated to prompt dialog tab at (158, 278) on (//a[@class='analystic'])[3]
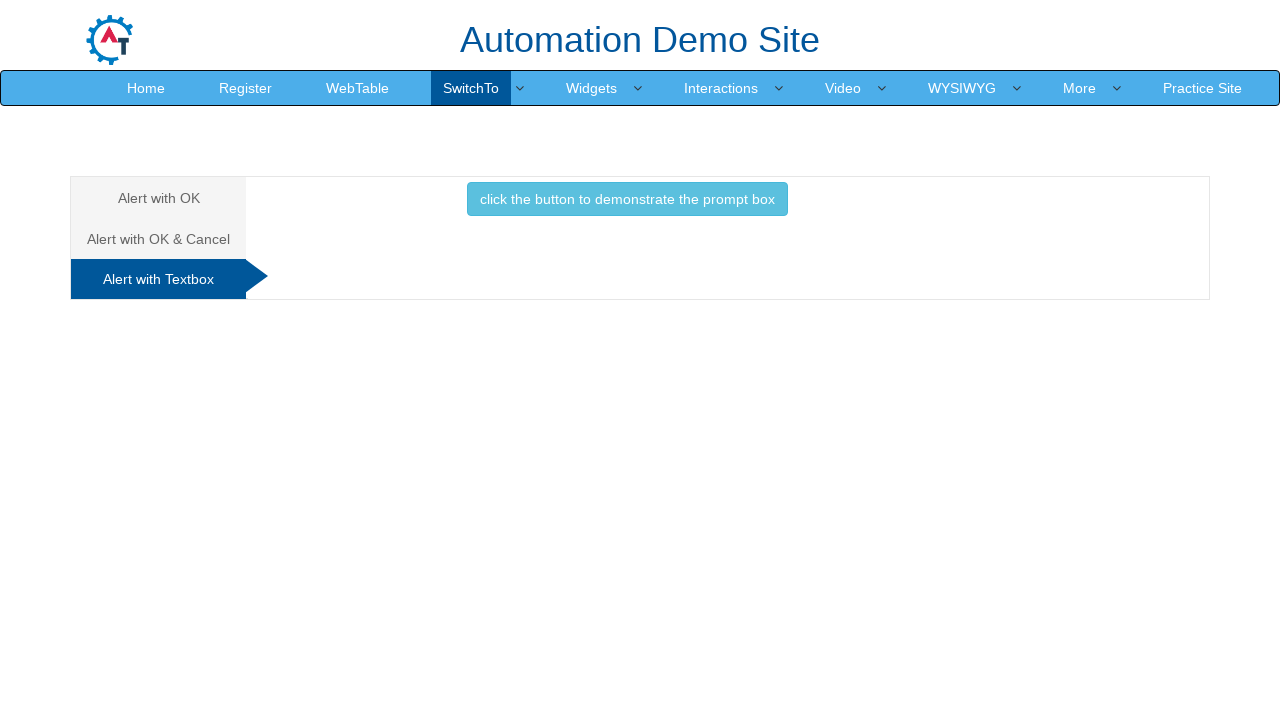

Clicked button to trigger prompt dialog at (627, 199) on xpath=//button[@class='btn btn-info']
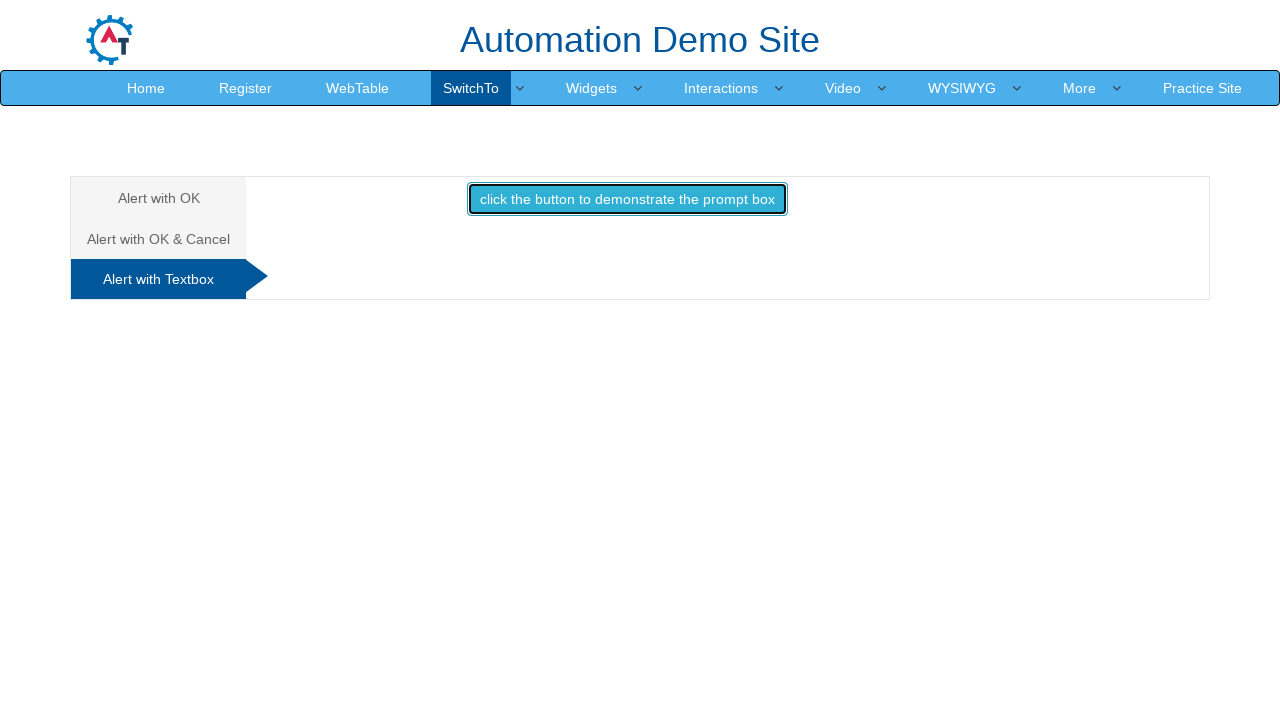

Set up dialog handler to accept prompt with text 'Vinothraj'
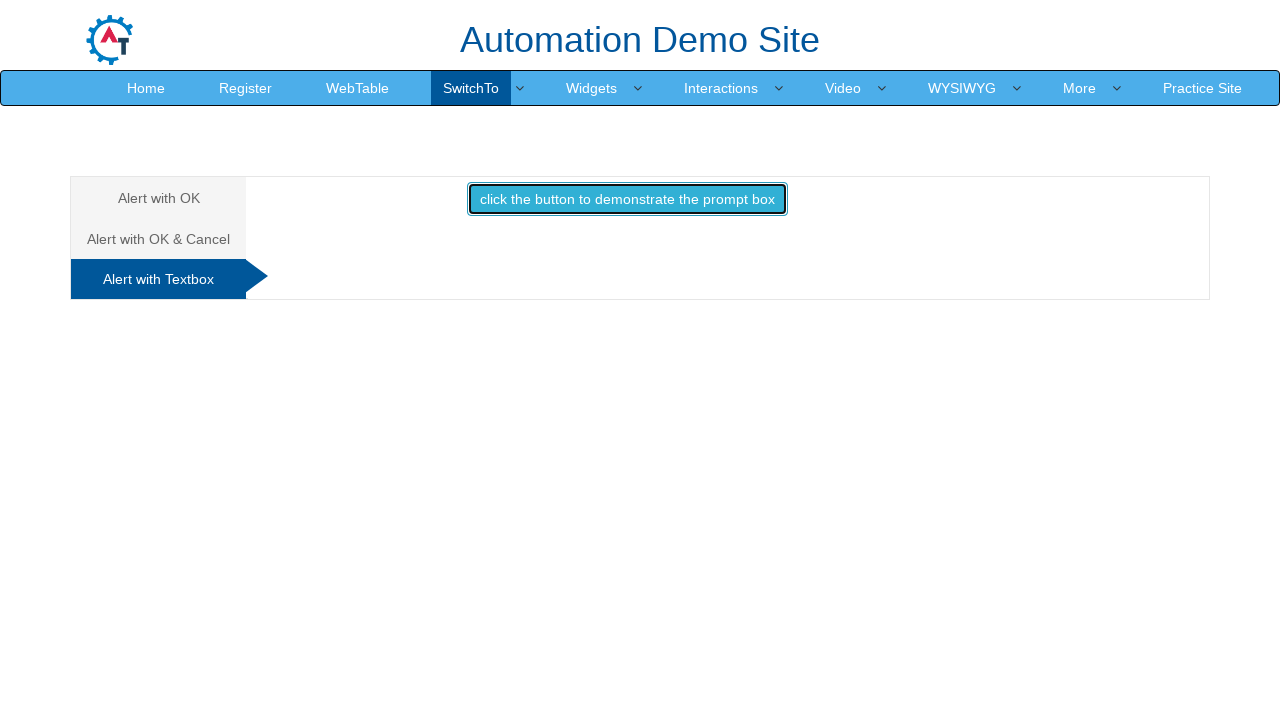

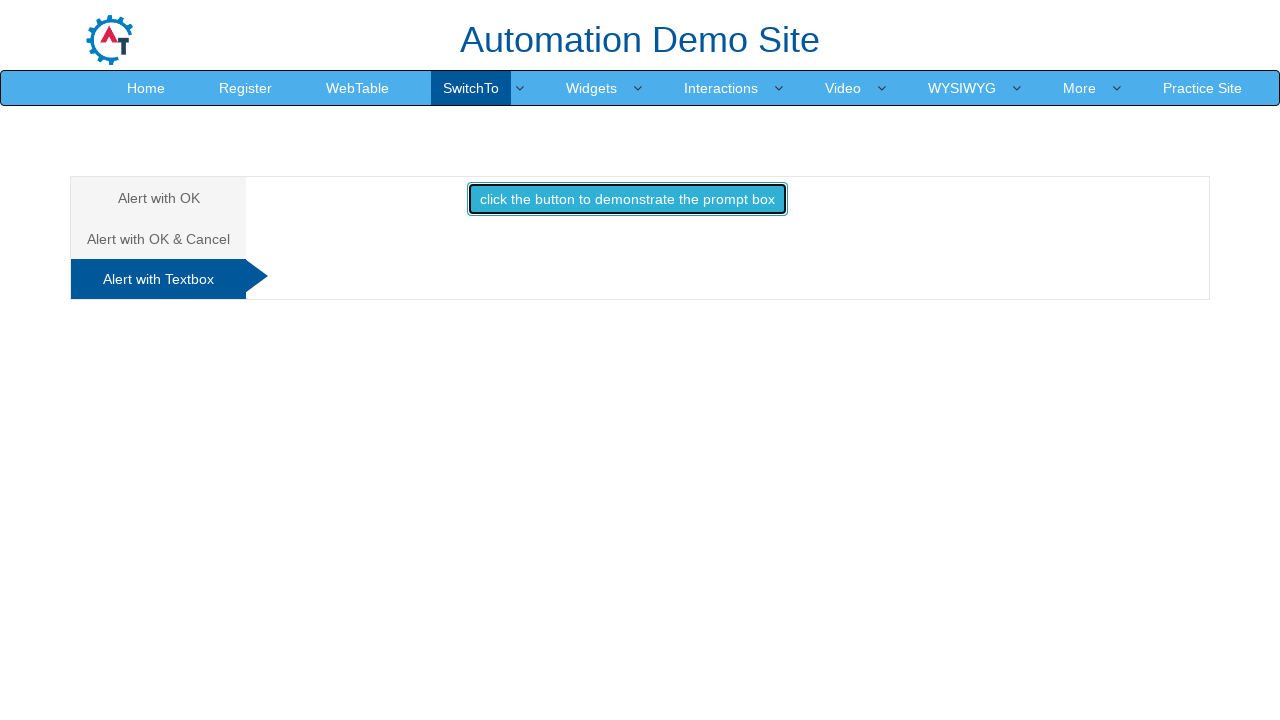